Tests the scooter rental order form by filling in customer details (name, address, metro station, phone), selecting delivery date, rental duration, scooter color, and completing the order confirmation flow.

Starting URL: https://qa-scooter.praktikum-services.ru/order

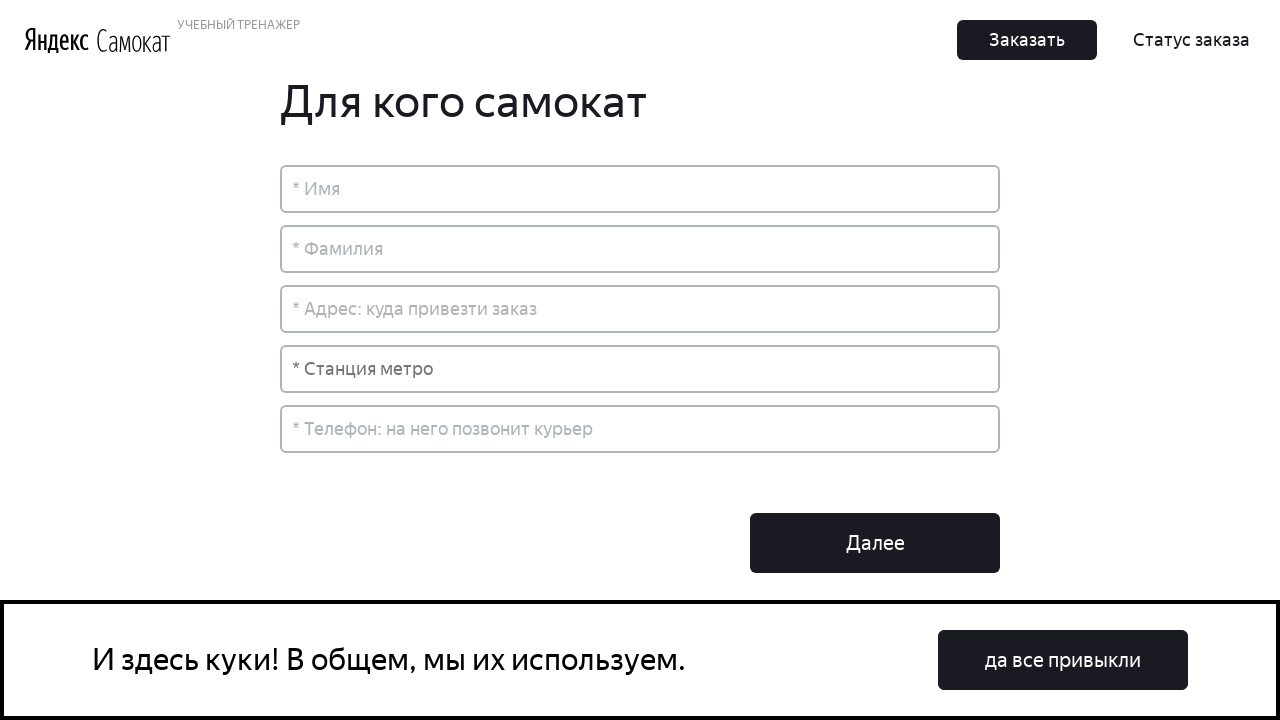

Order form loaded
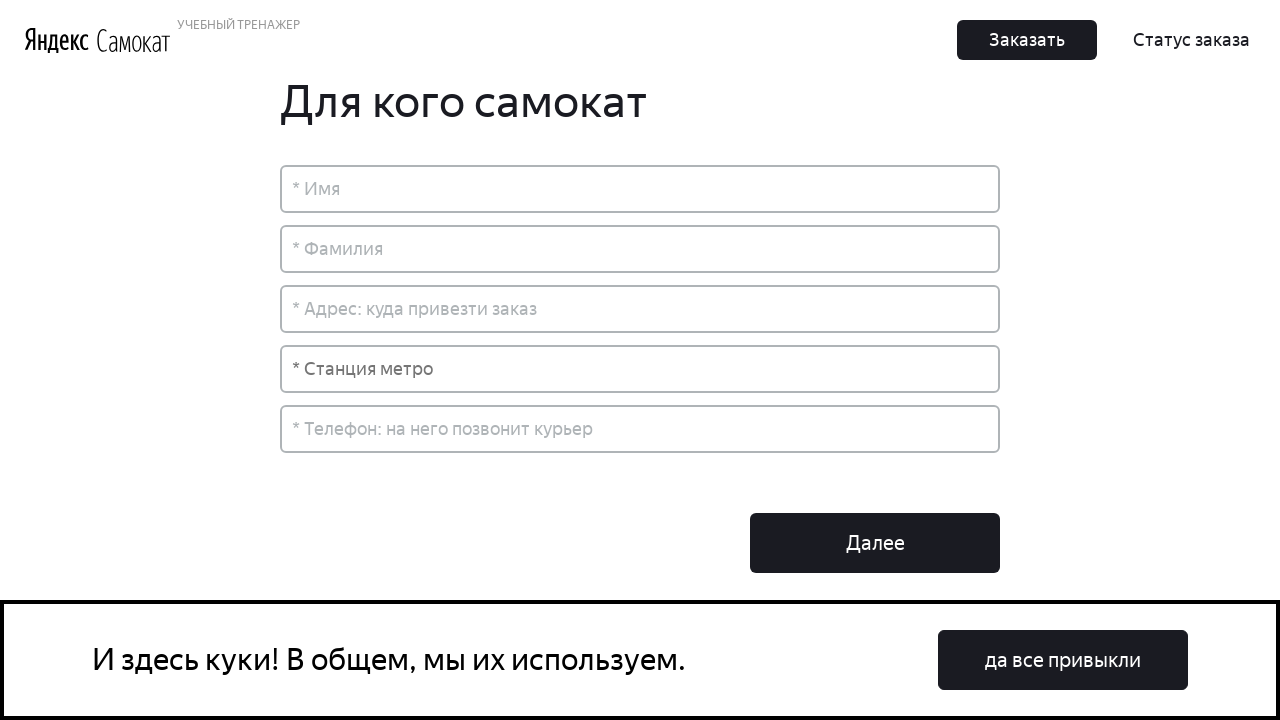

Filled first name field with 'Иван' on .Order_Form__17u6u .Input_InputContainer__3NykH >> nth=0 >> input
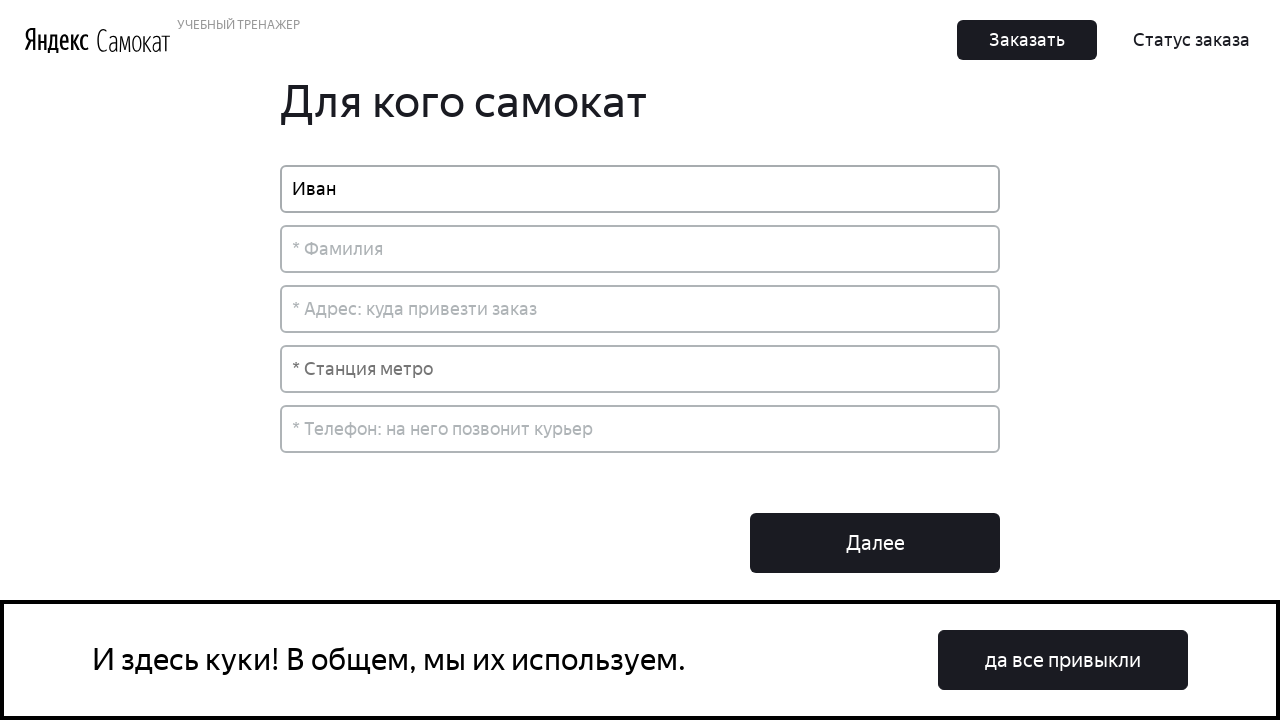

Filled last name field with 'Петров' on .Order_Form__17u6u .Input_InputContainer__3NykH >> nth=1 >> input
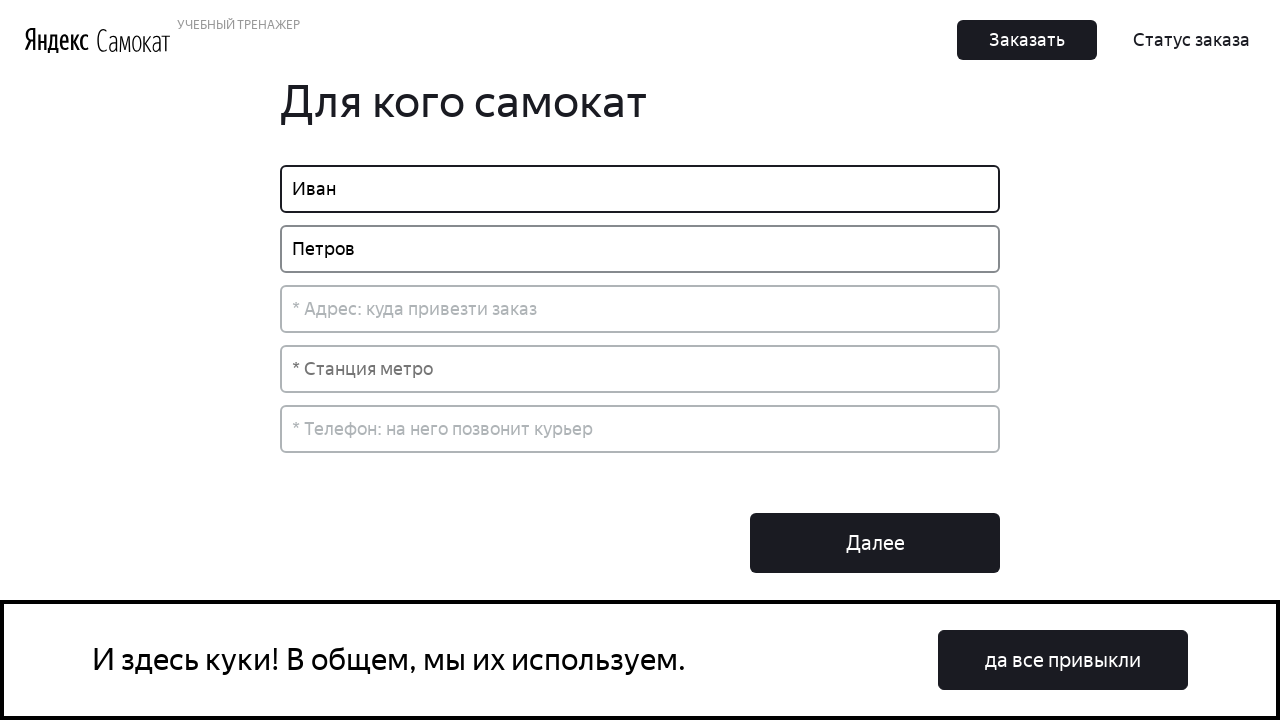

Filled delivery address field with 'ул. Ленина, д. 15, кв. 42' on .Order_Form__17u6u .Input_InputContainer__3NykH >> nth=2 >> input
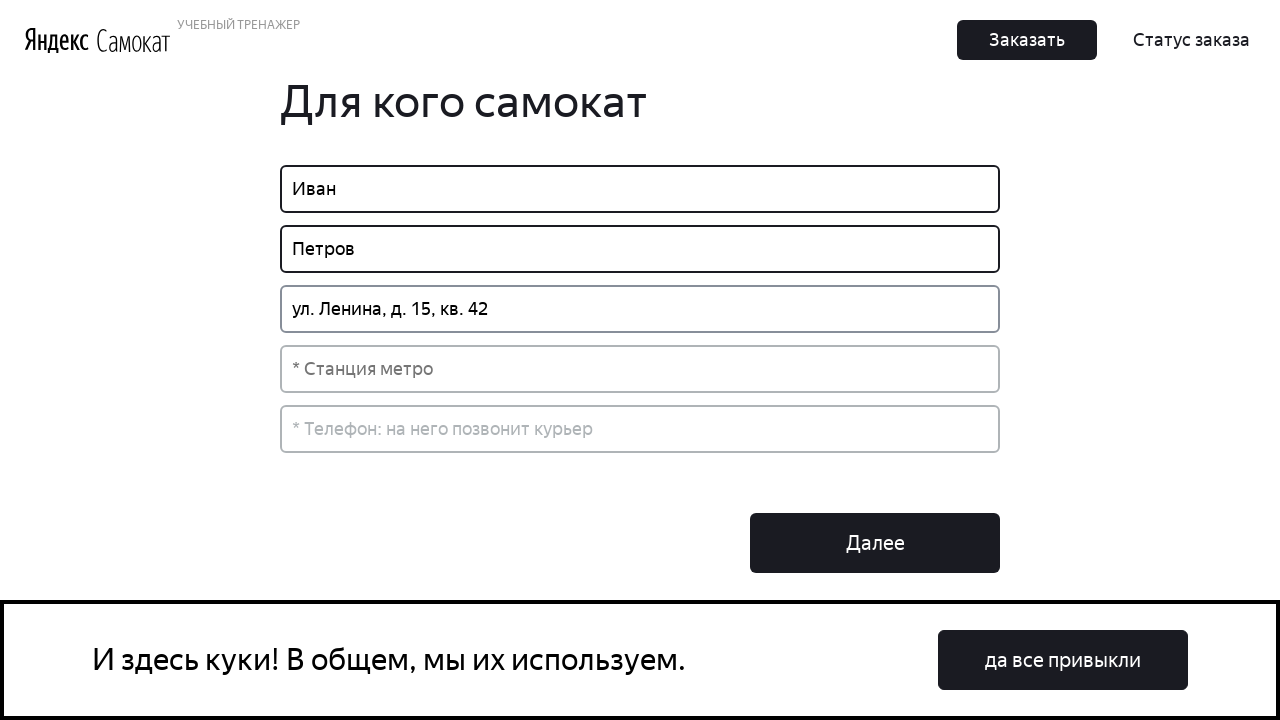

Typed 'Сокольники' in metro station search field on .Order_Form__17u6u .select-search__input
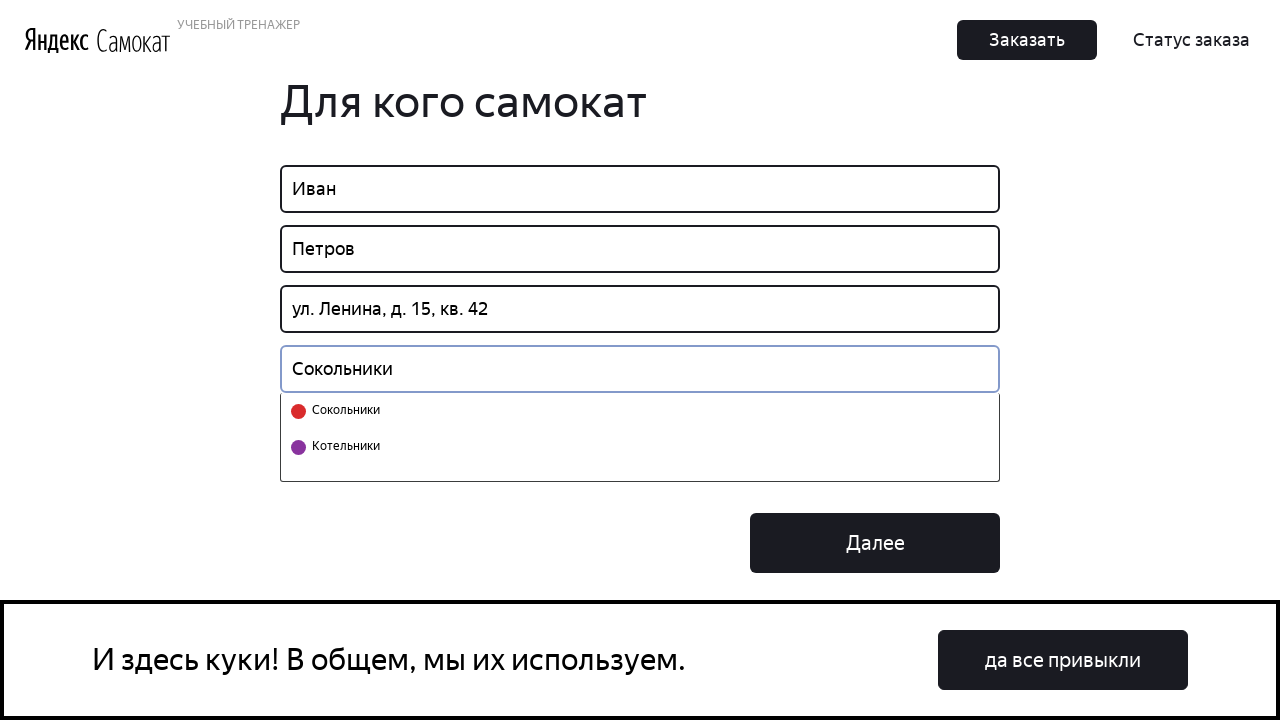

Pressed ArrowDown to navigate metro station dropdown
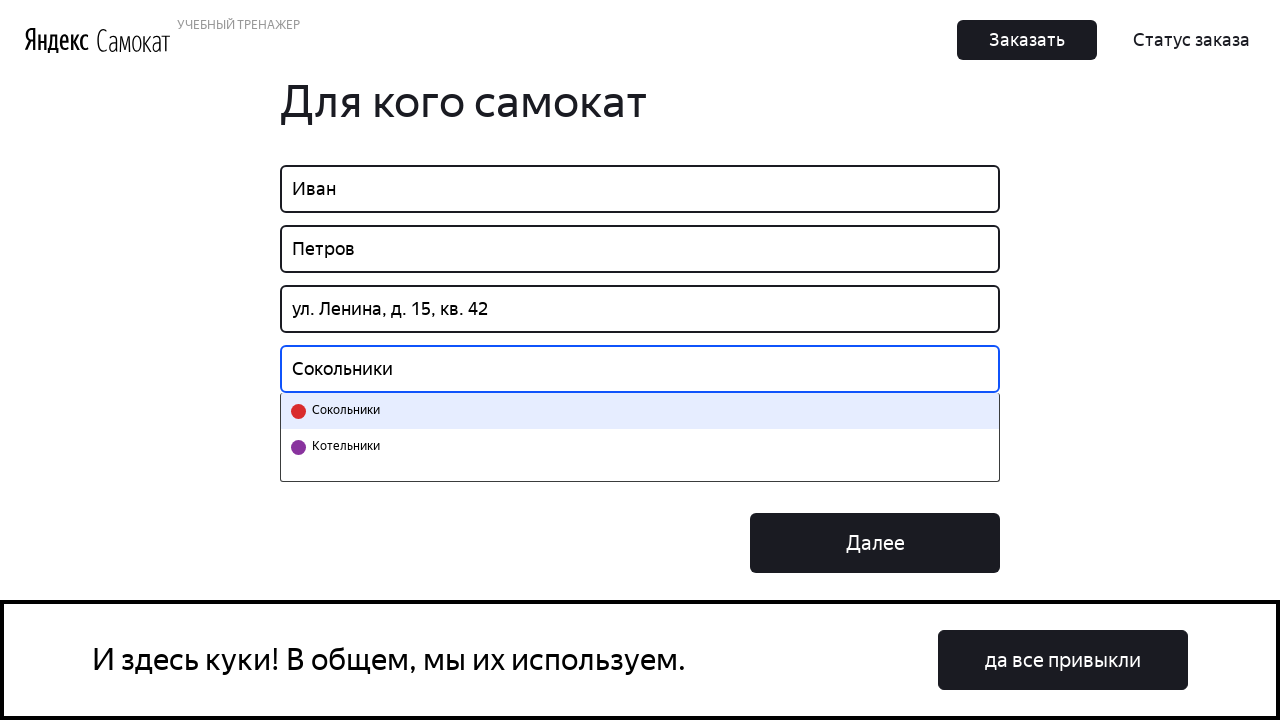

Pressed Enter to select metro station 'Сокольники'
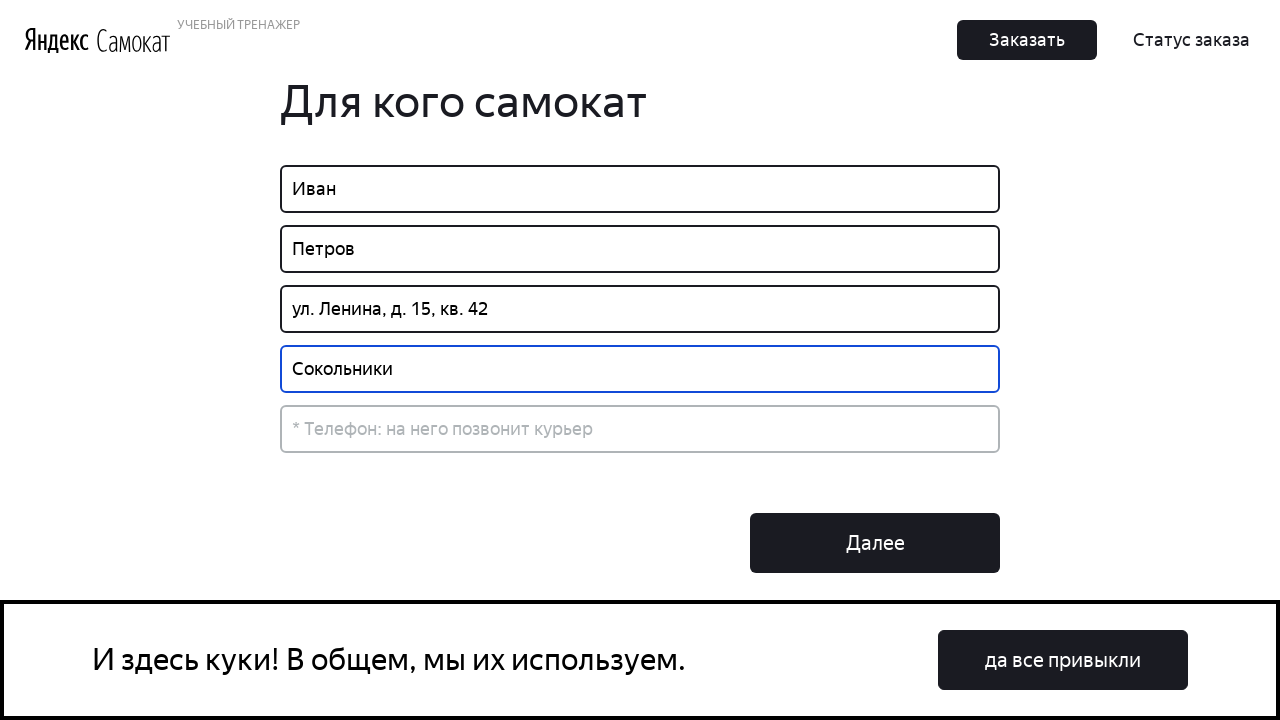

Filled phone number field with '+79161234567' on .Order_Form__17u6u .Input_InputContainer__3NykH >> nth=3 >> input
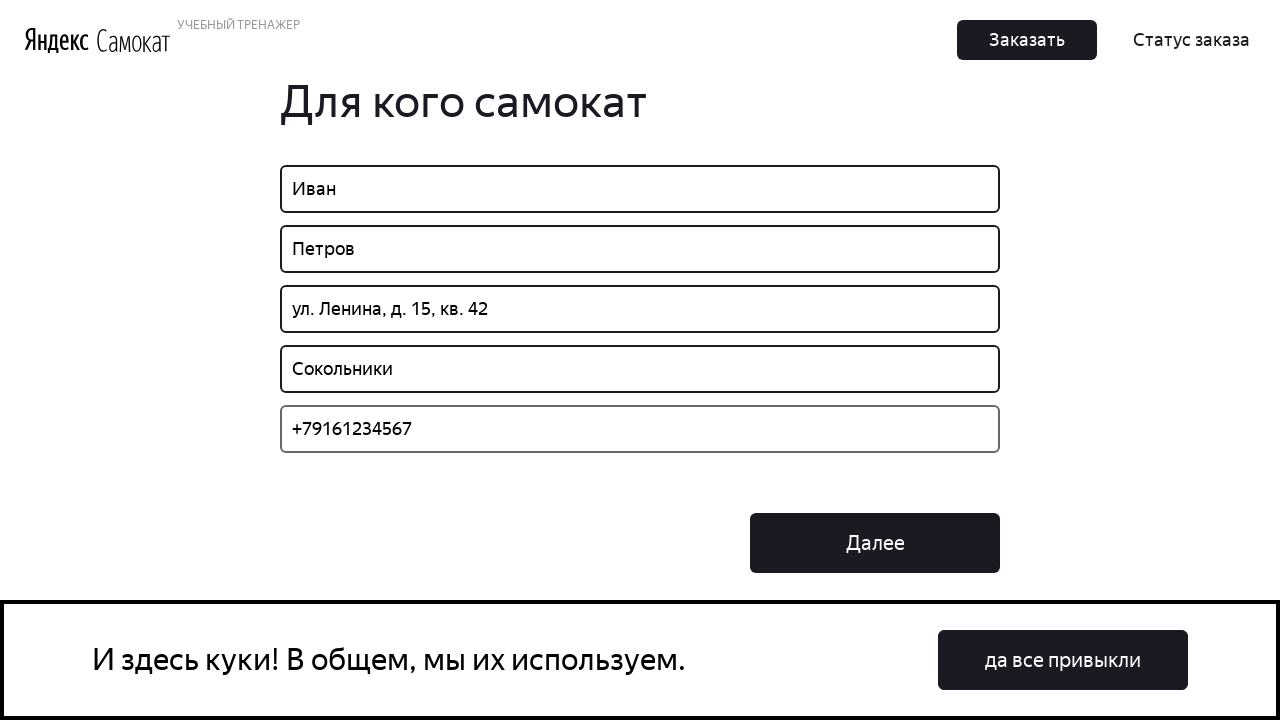

Clicked Next button to proceed to delivery details at (875, 543) on .Order_NextButton__1_rCA .Button_Button__ra12g
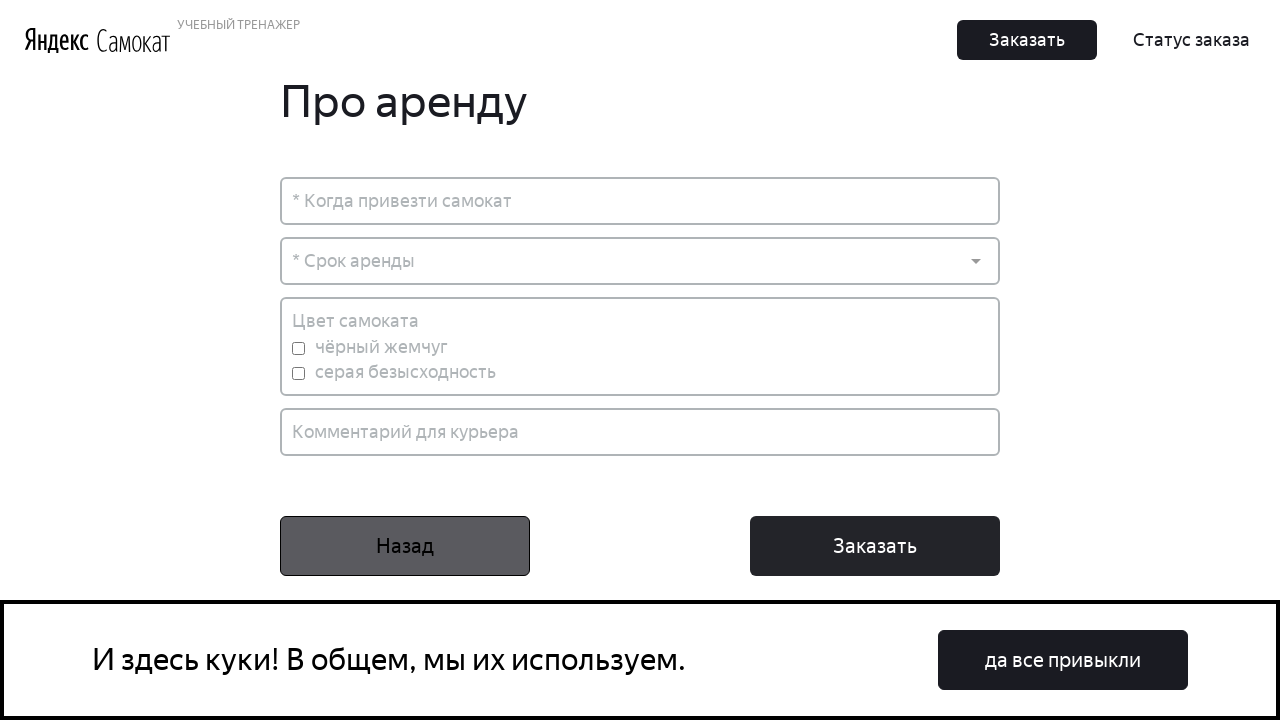

Filled delivery date field with '25.03.2024' on xpath=//*[@id='root']/div/div[2]/div[2]/div[1]/div[1]/div/input
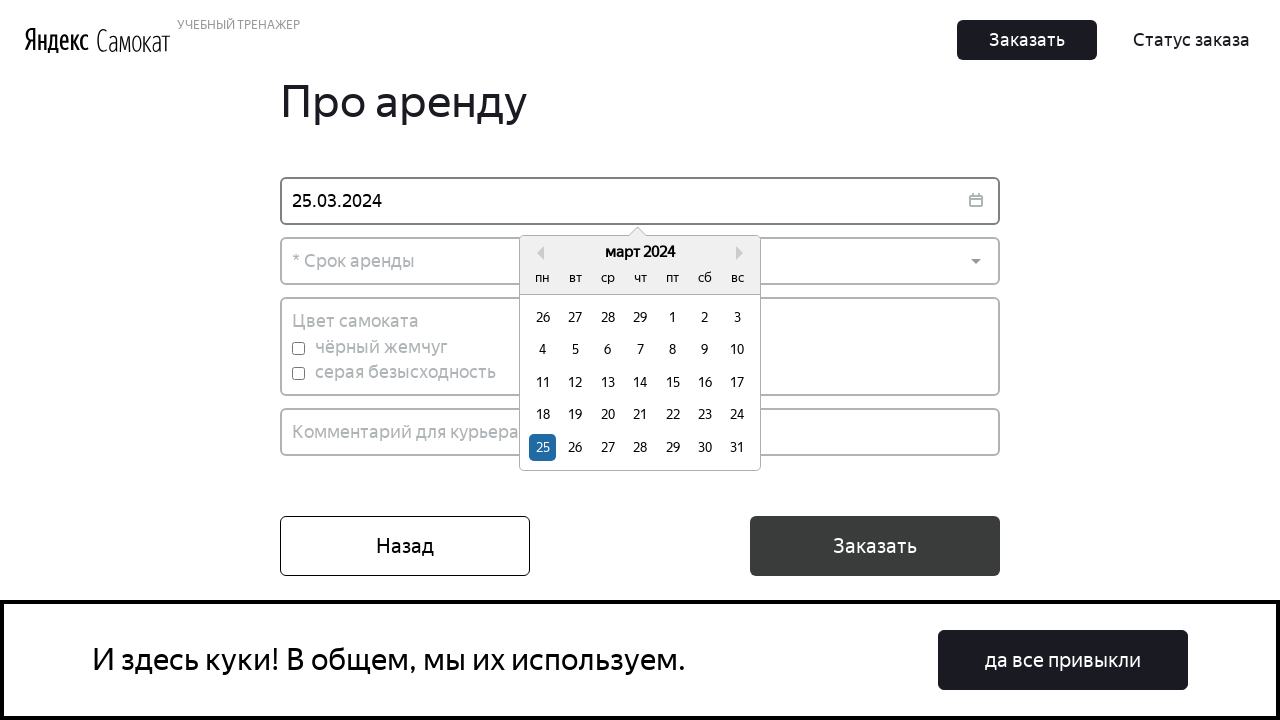

Clicked rental period dropdown at (976, 262) on xpath=//*[@id='root']/div/div[2]/div[2]/div[2]/div/div[2]/span
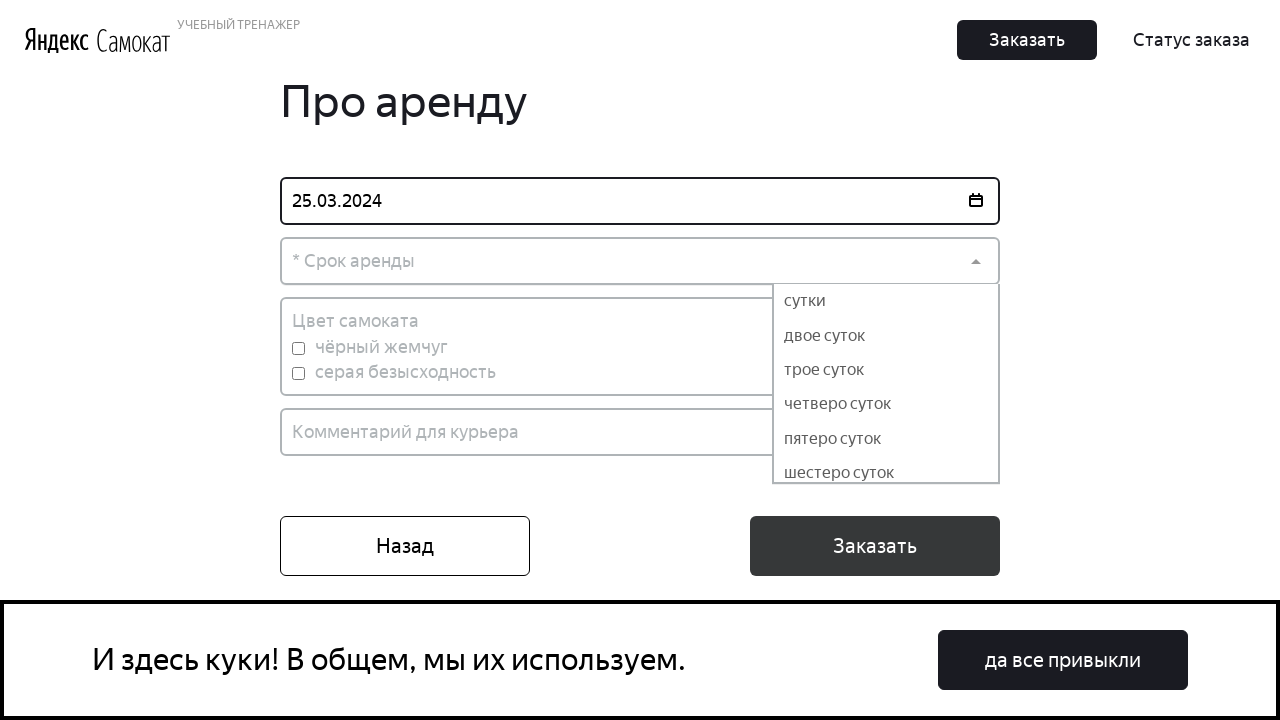

Selected rental duration 'сутки' from dropdown at (886, 301) on xpath=//div[@class='Dropdown-menu']//div[text()='сутки']
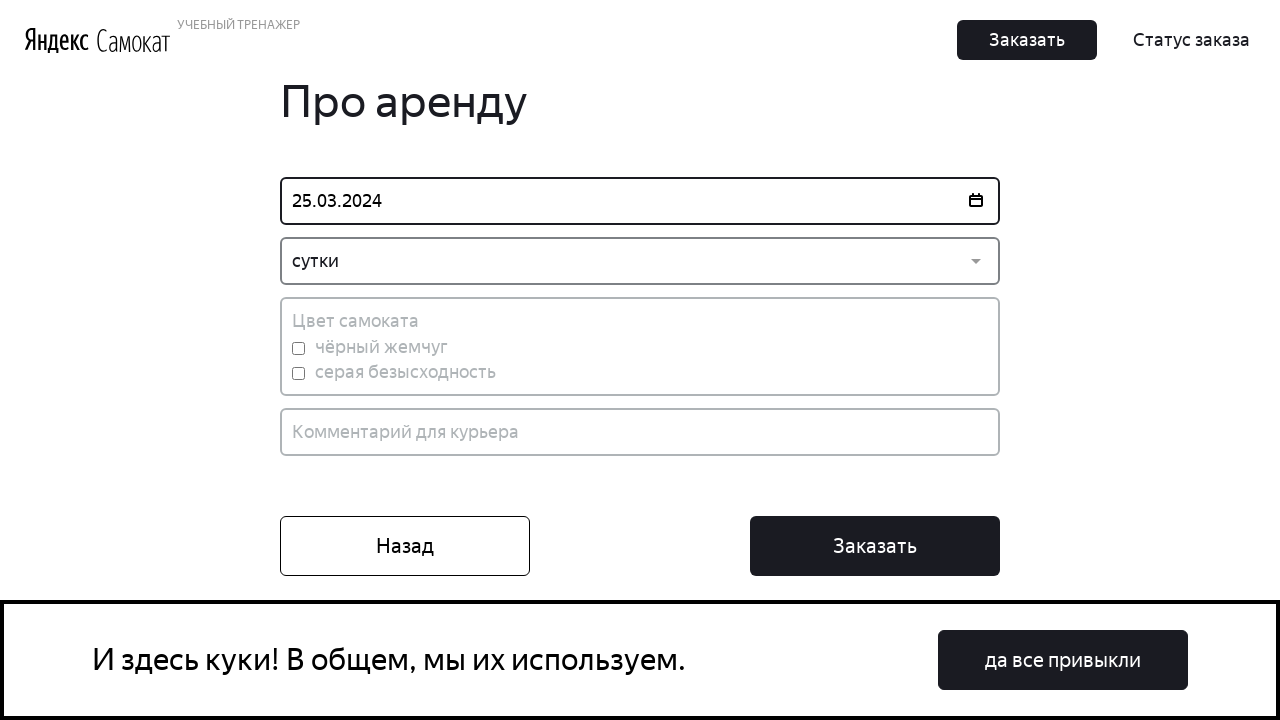

Selected black scooter color at (298, 348) on .Checkbox_Label__3wxSf input#black
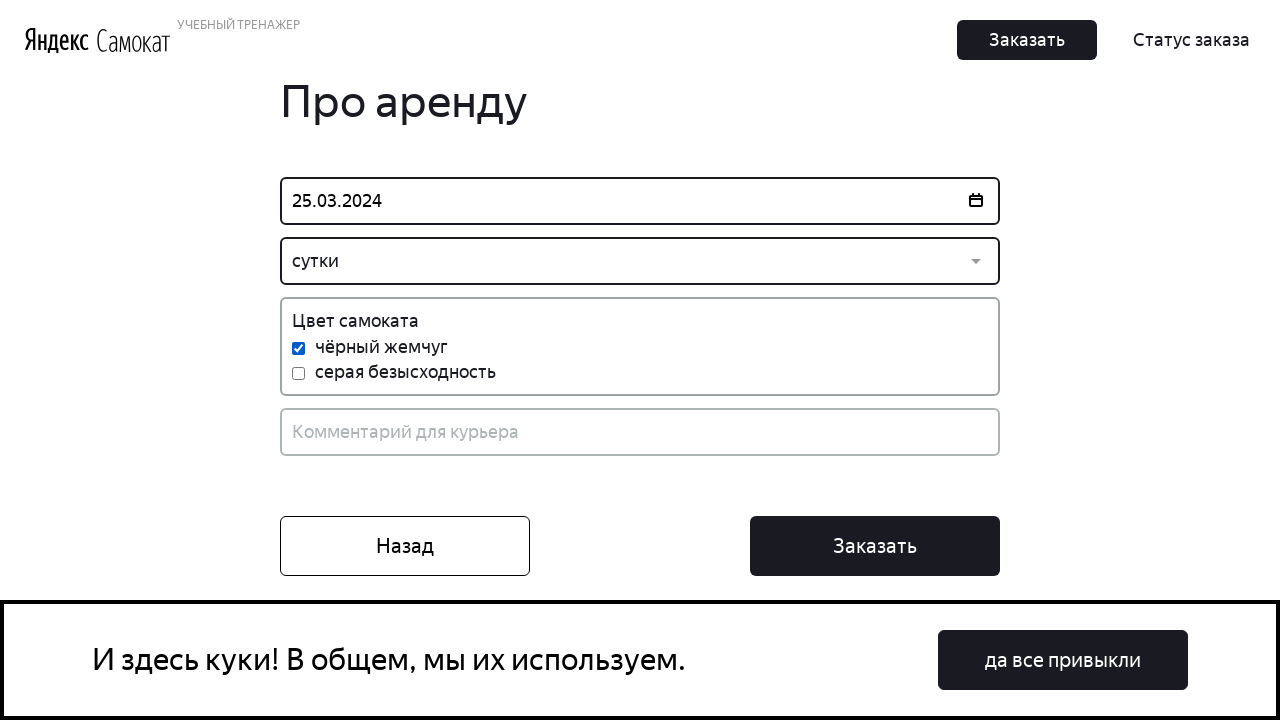

Filled courier comment field with 'Позвоните за 30 минут до доставки' on xpath=//*[@id='root']/div/div[2]/div[2]/div[4]/input
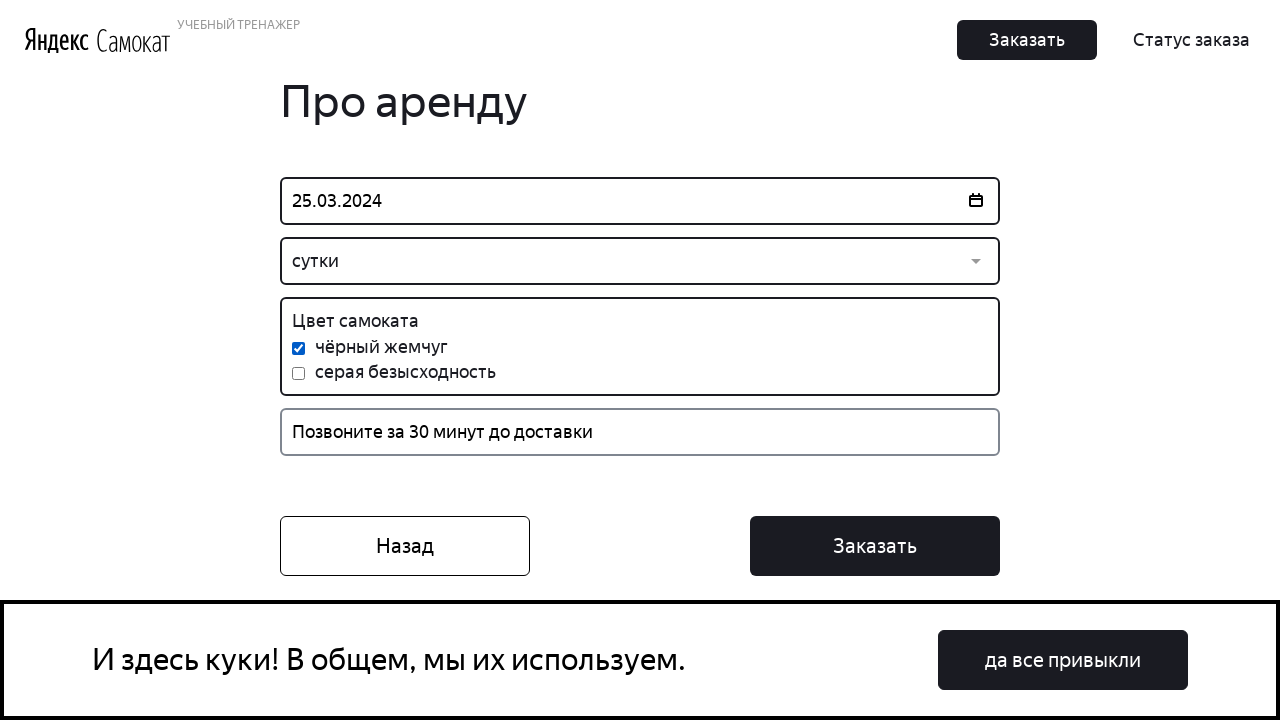

Clicked Order button to submit order at (875, 546) on xpath=//*[@id='root']/div/div[2]/div[3]/button[2]
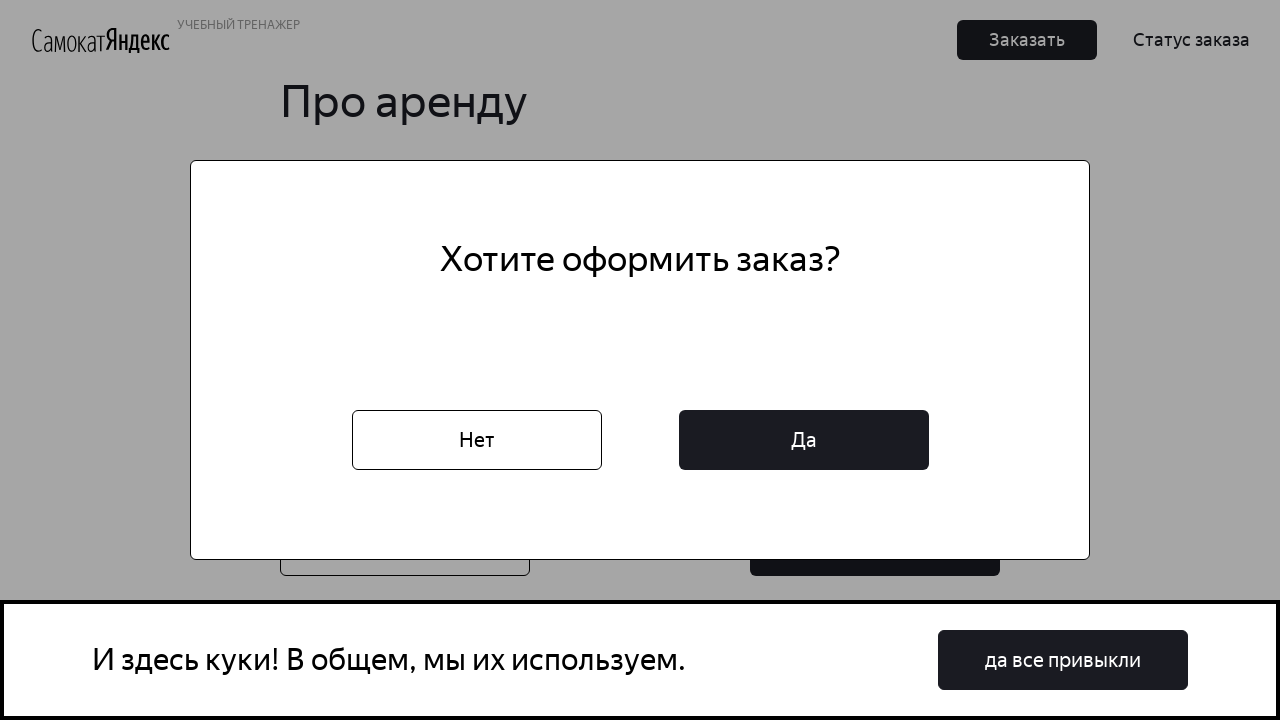

Clicked Yes button to confirm order at (804, 440) on xpath=//*[@id='root']/div/div[2]/div[5]/div[2]/button[2]
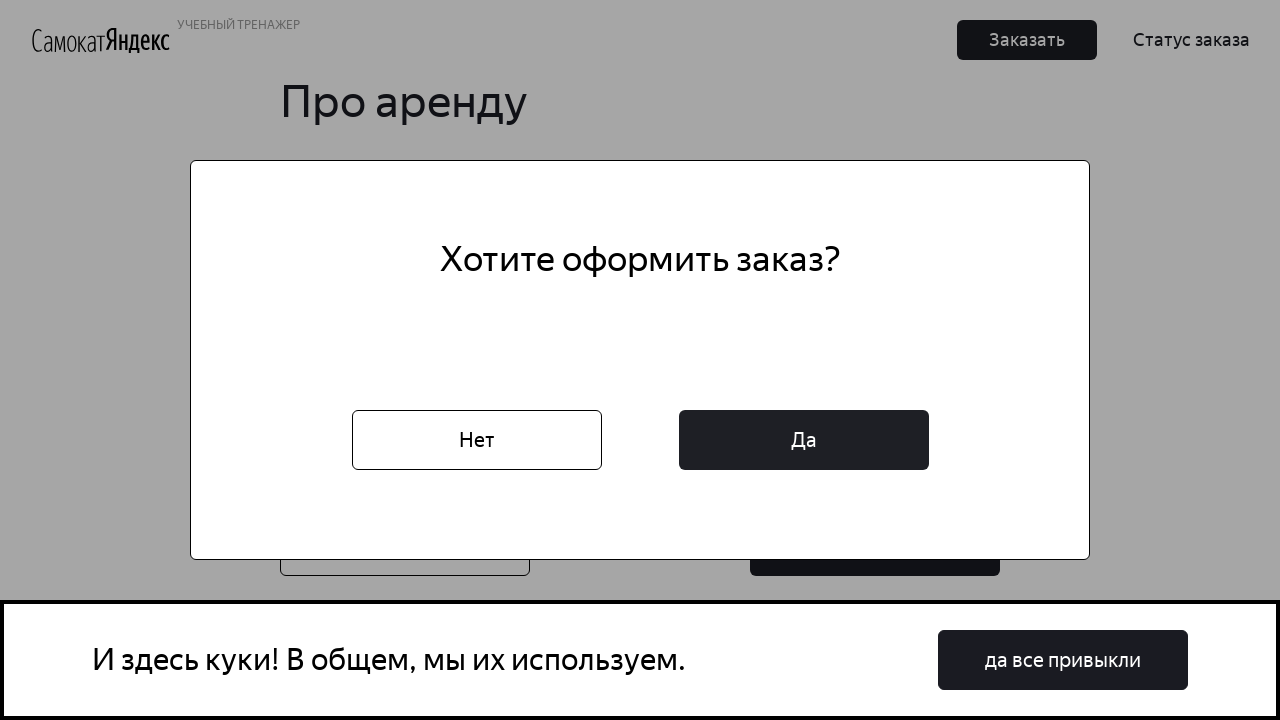

Order status confirmation page loaded successfully
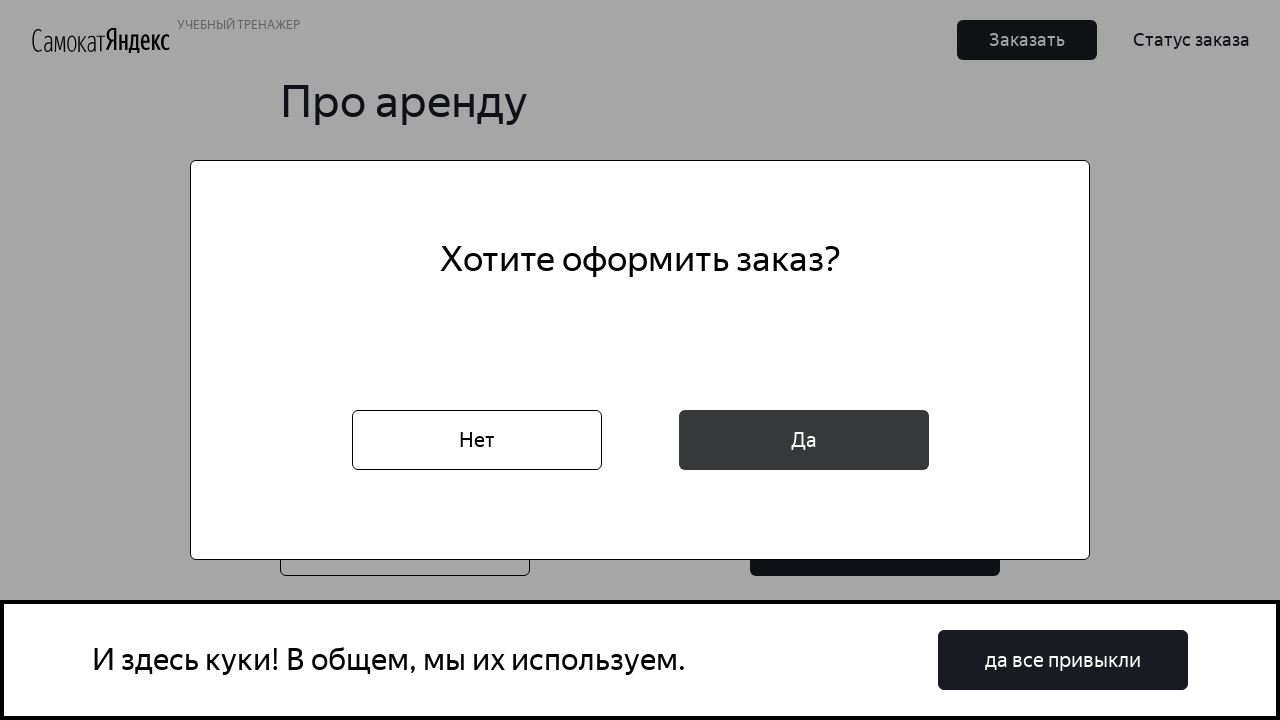

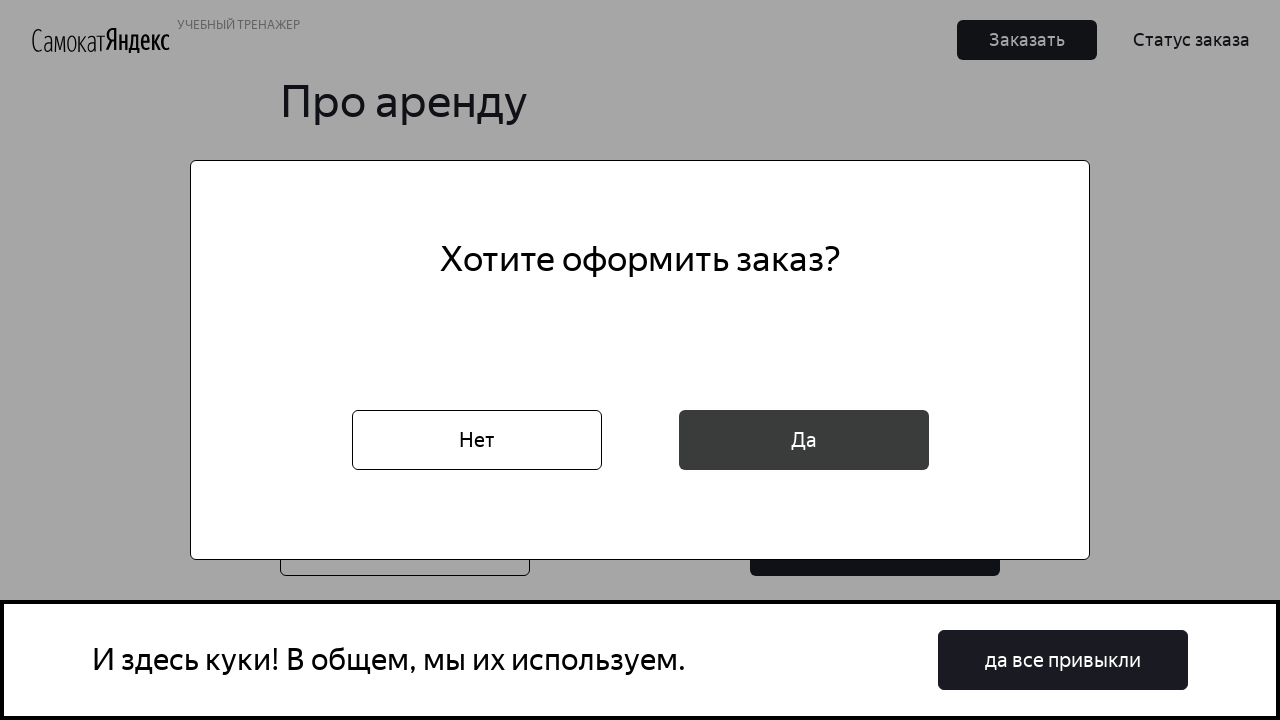